Tests radio button interactions by checking selection states, clicking radio buttons, and verifying default selections on a practice form page

Starting URL: https://www.leafground.com/radio.xhtml

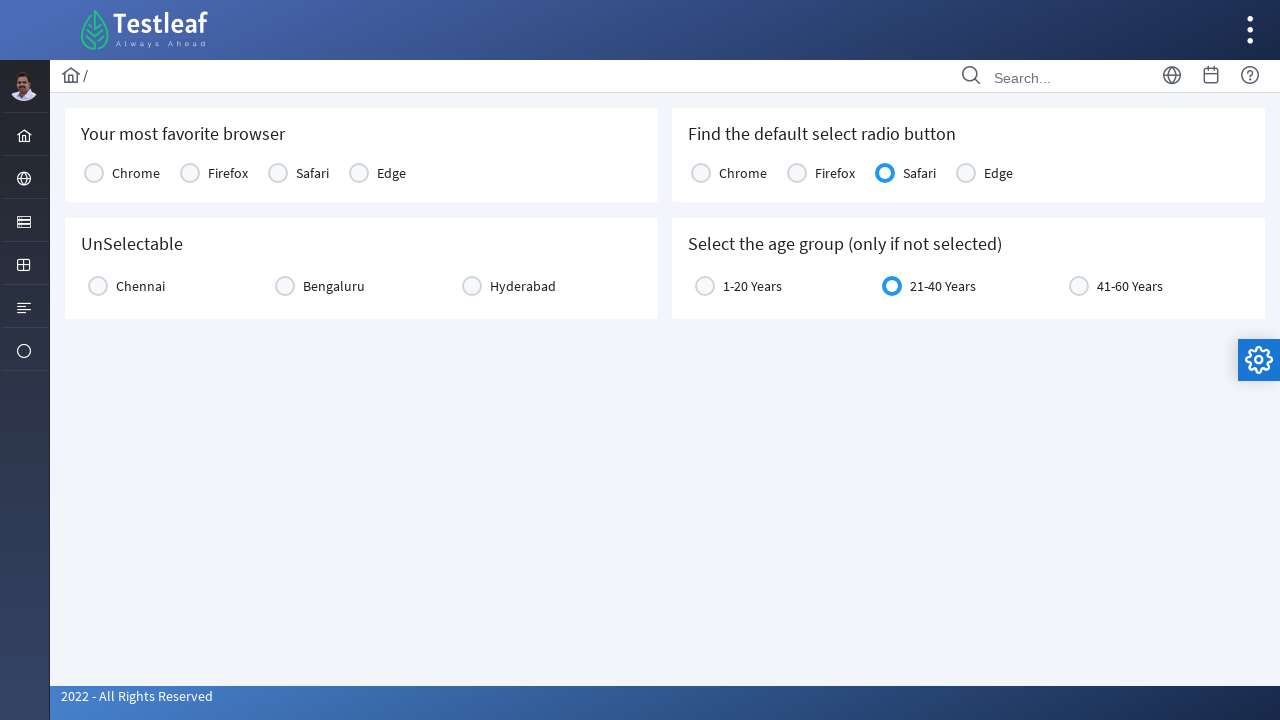

Located Safari radio button parent div to check selection state
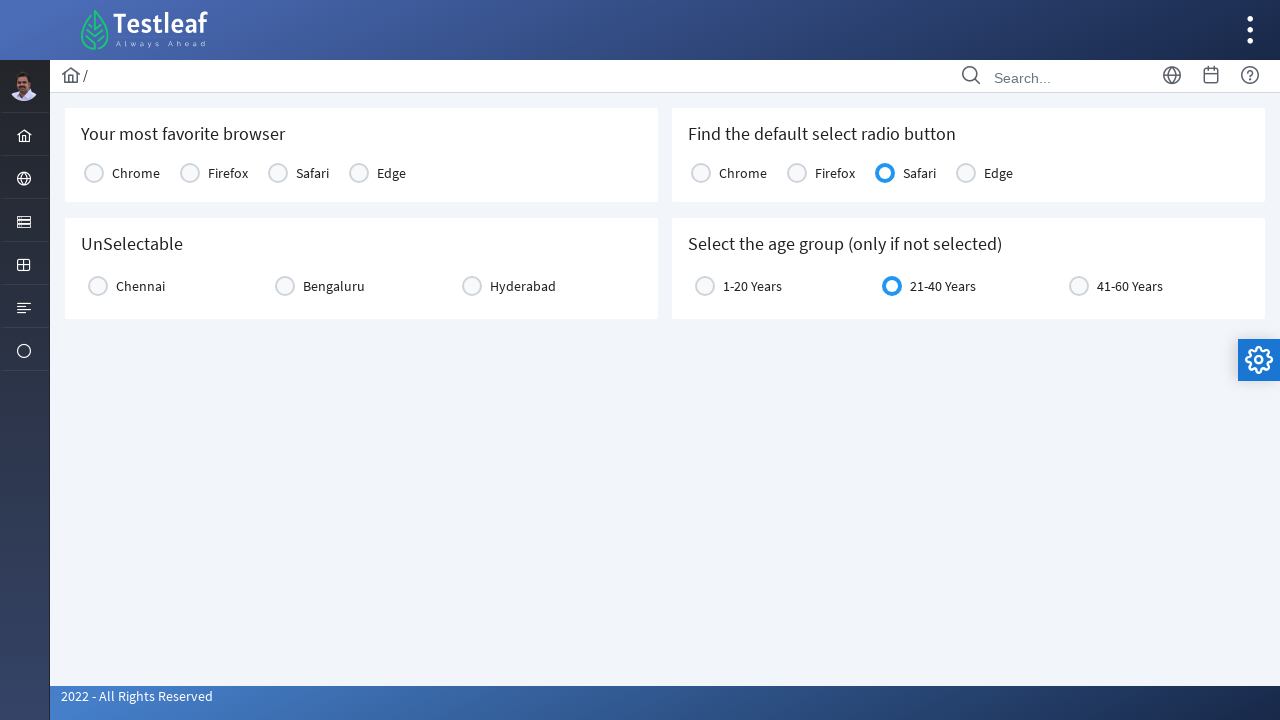

Verified that Safari radio button is not currently enabled
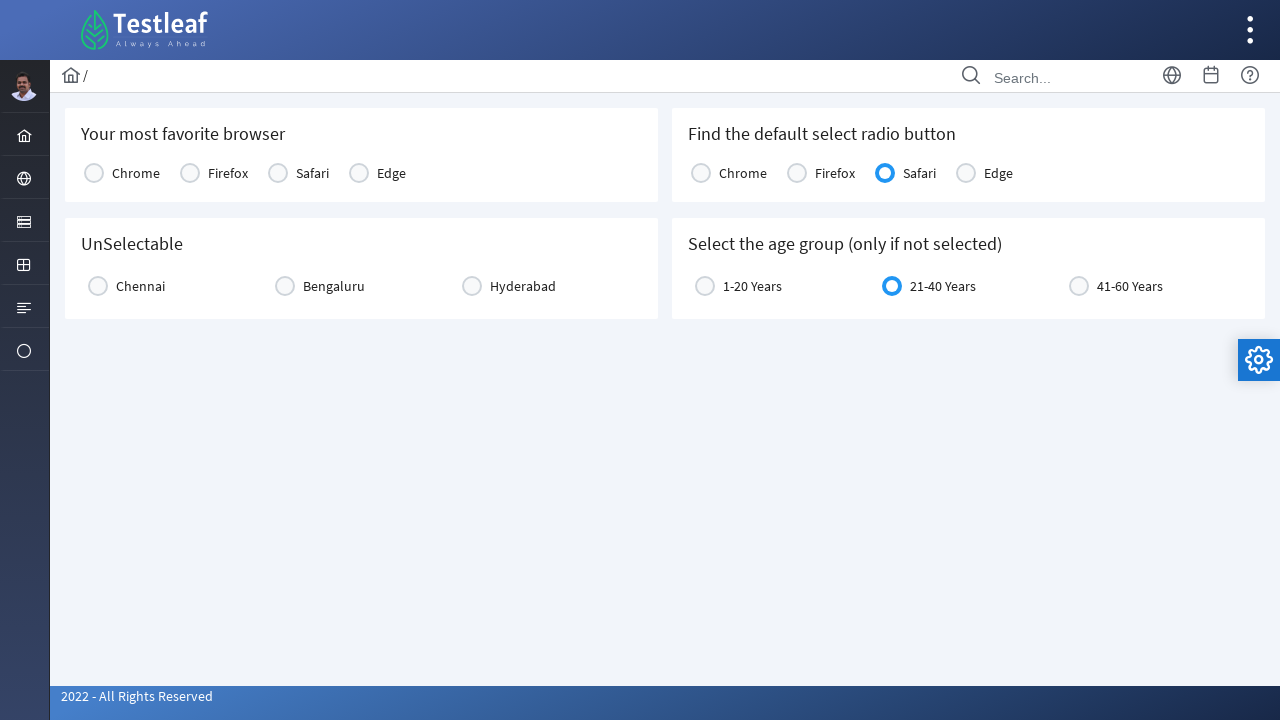

Clicked Safari radio button to select it at (278, 173) on (//span[@class='ui-radiobutton-icon ui-icon ui-icon-blank ui-c'])[11]
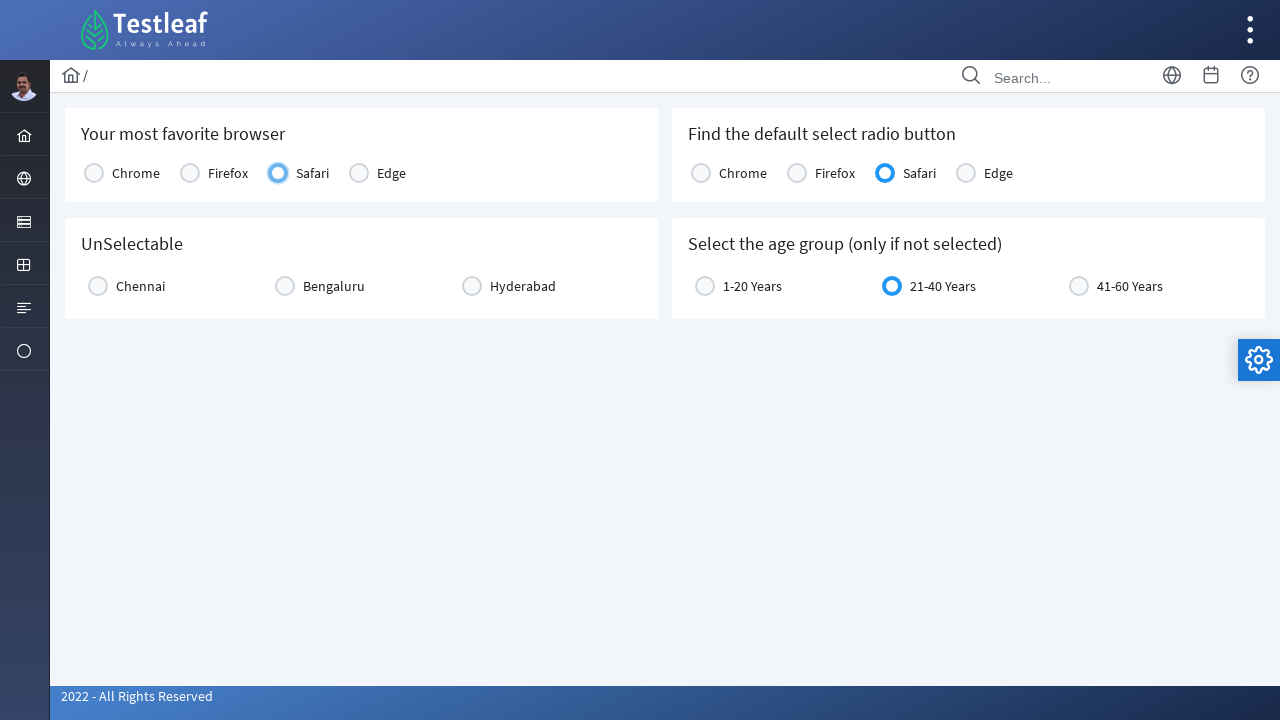

Waited for Safari radio button selection to complete
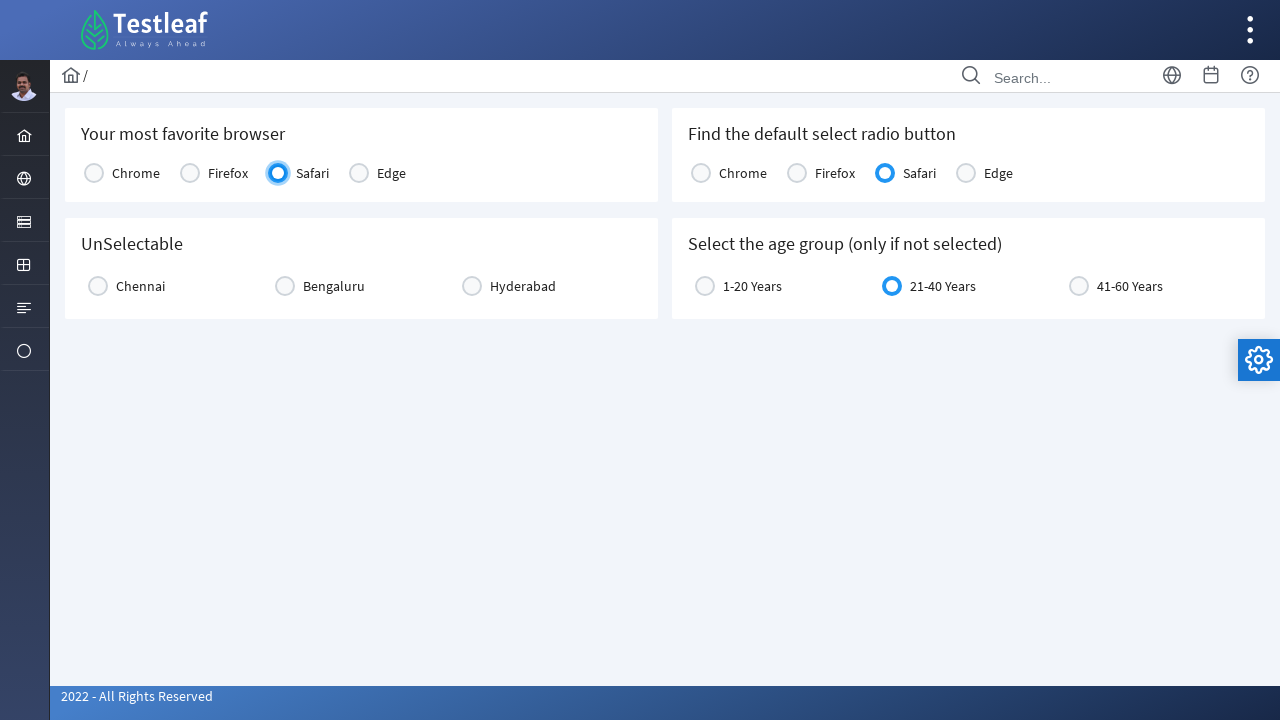

Clicked Chrome radio button to select it at (190, 173) on (//span[@class='ui-radiobutton-icon ui-icon ui-icon-blank ui-c'])[10]
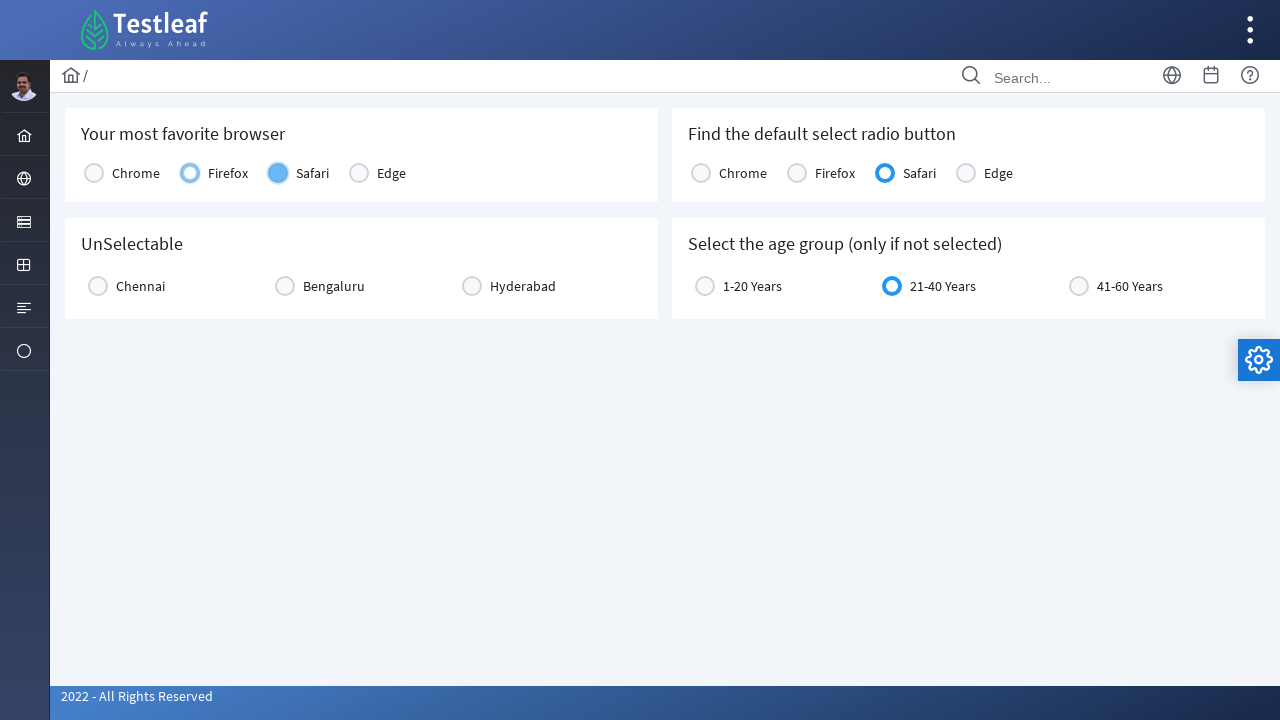

Located age group 21-40 radio button to check if it is selected
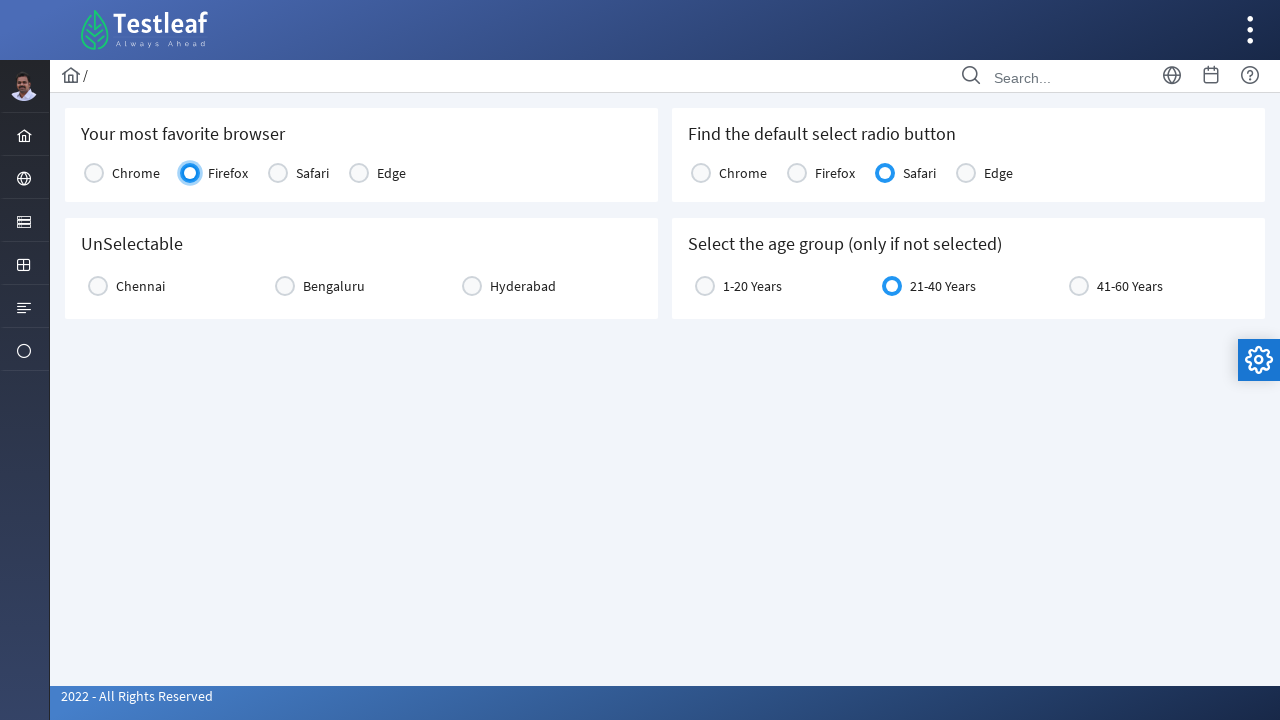

Confirmed that age group 21-40 is already selected by default
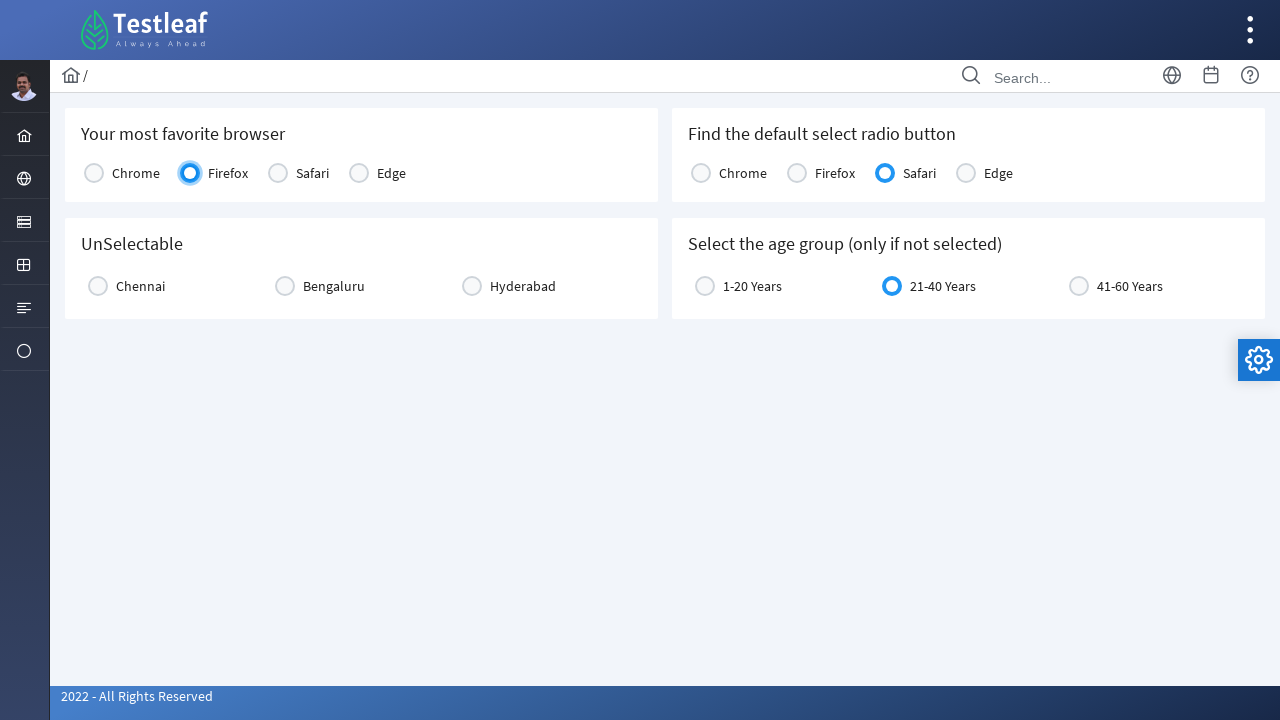

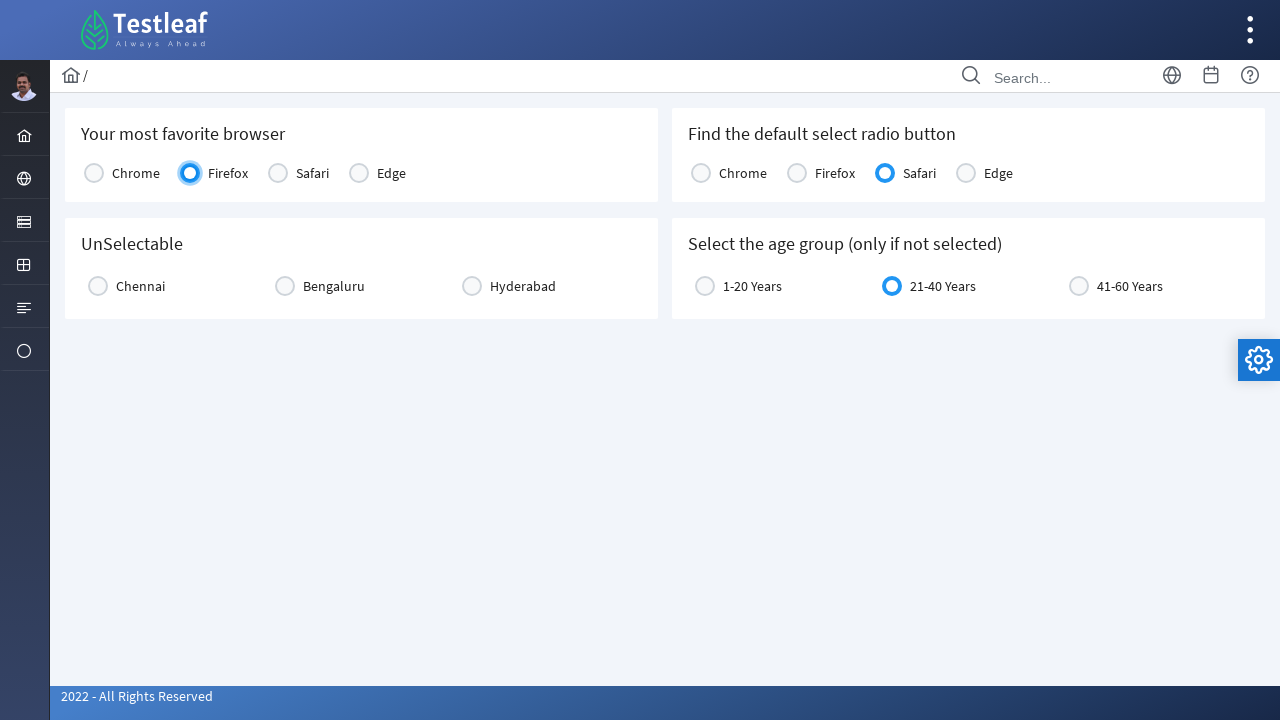